Tests browser operations including cookie management and page refresh on httpbin.org

Starting URL: https://httpbin.org/get?show_env=1

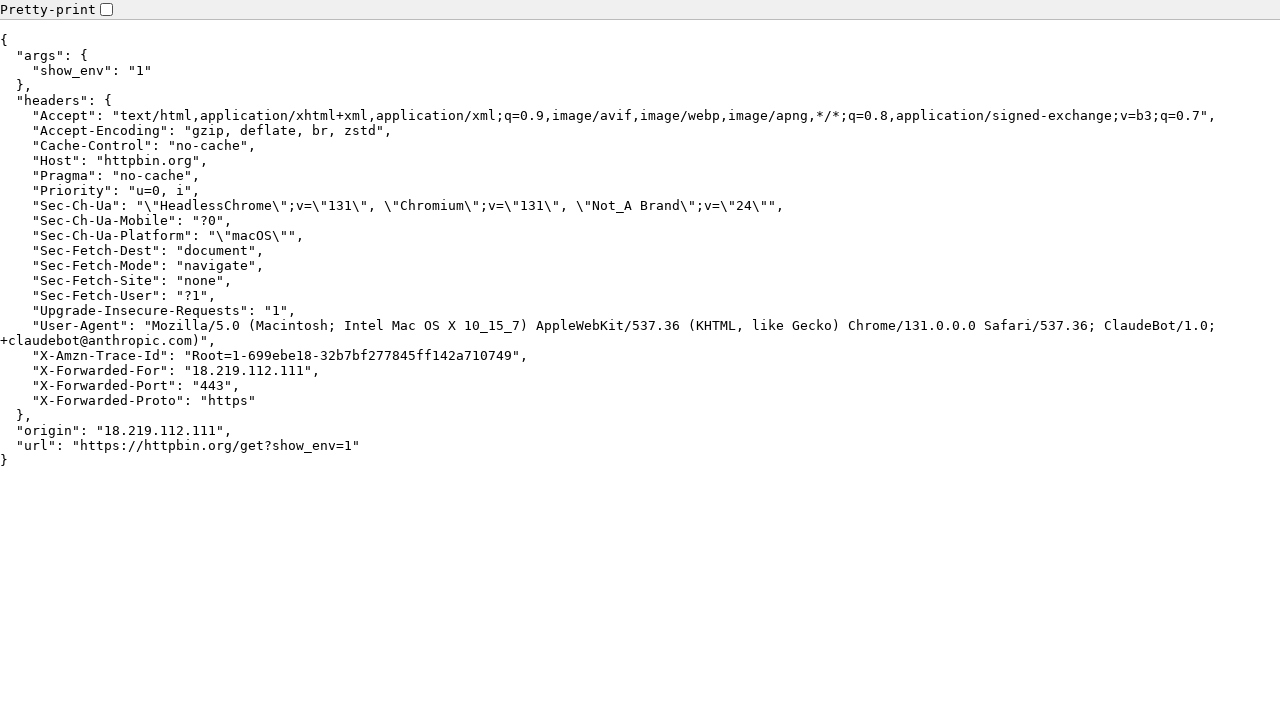

Cleared all cookies from context
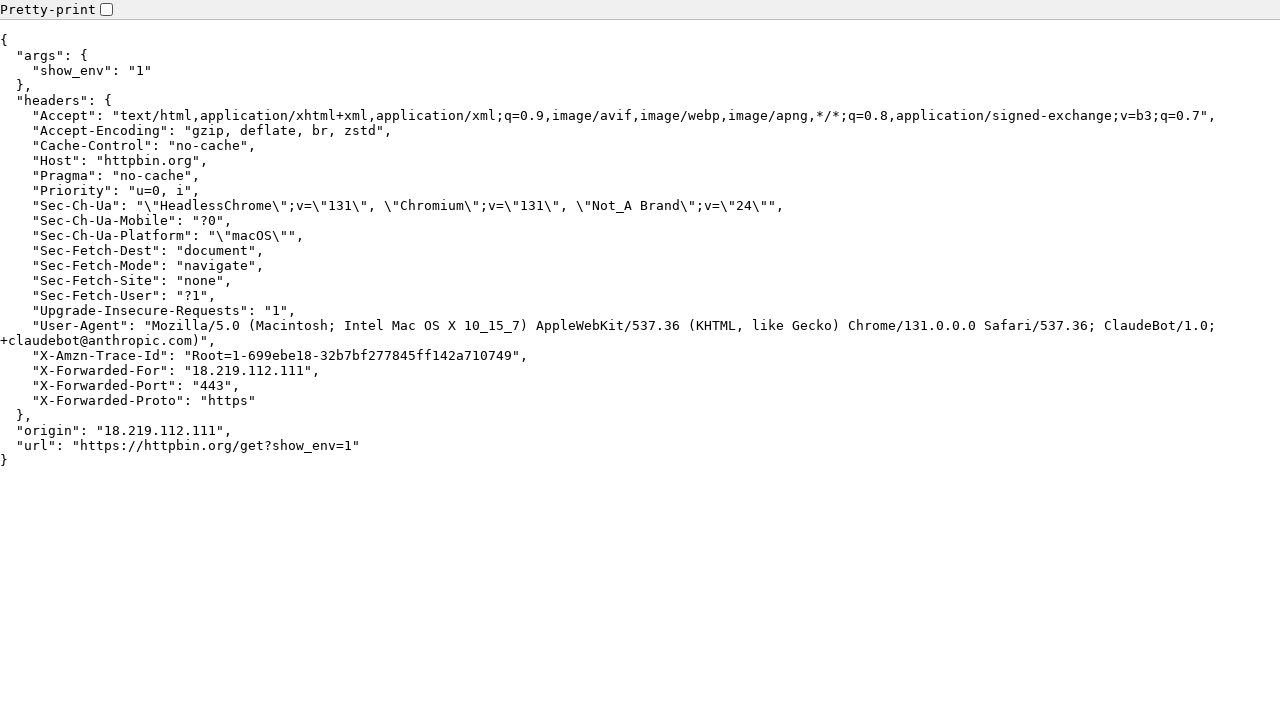

Added cookie 'ABC' with value 'DEF' to httpbin.org
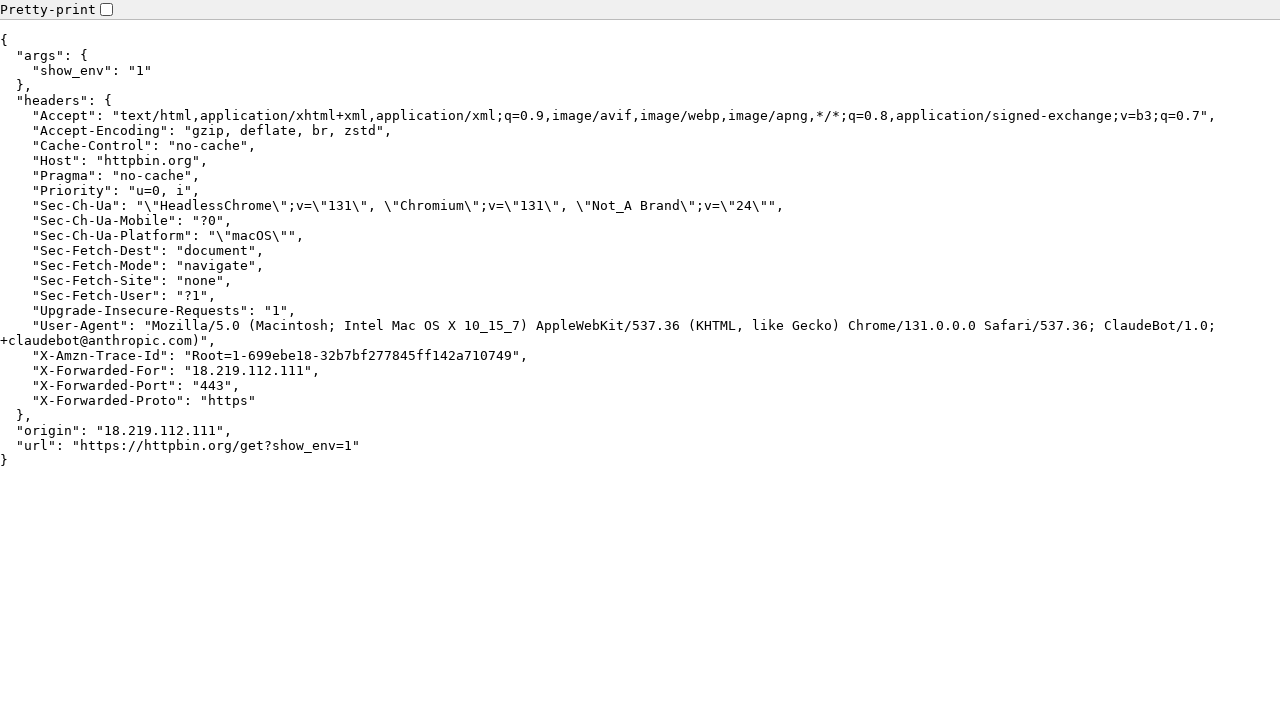

Reloaded the current page to apply cookie changes
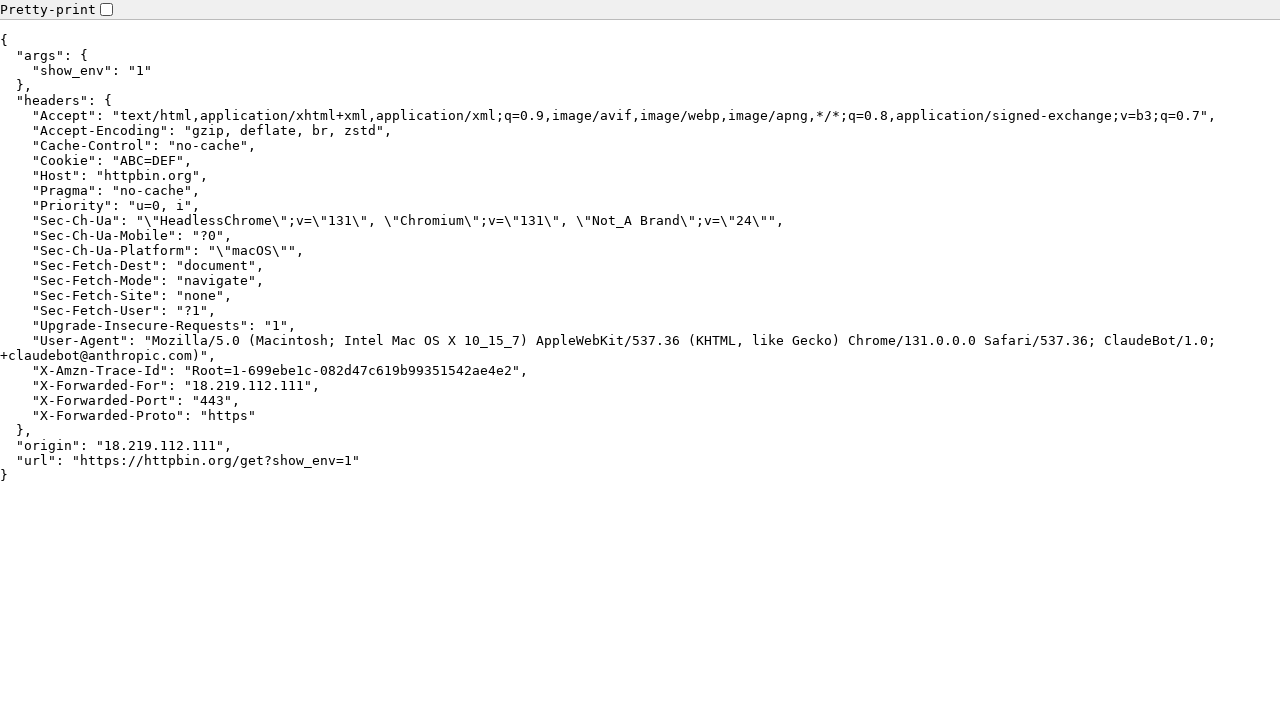

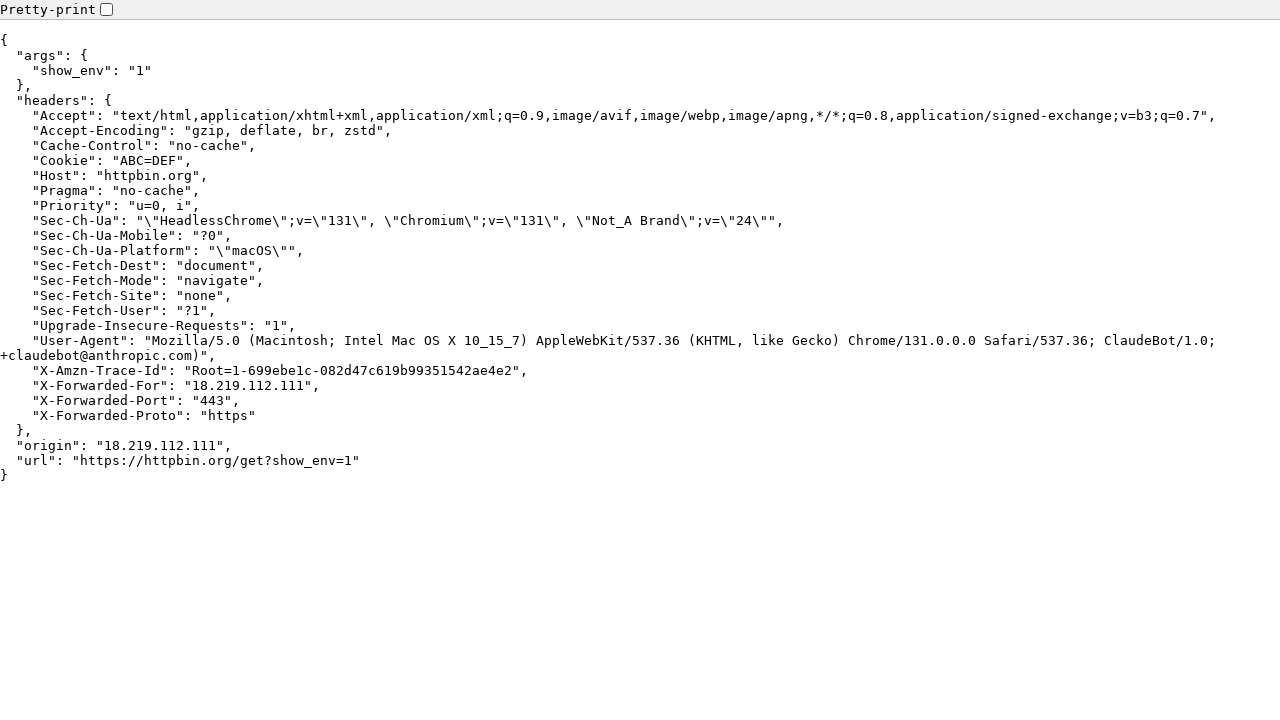